Tests clicking a button that ignores DOM click events using a physical mouse click, then verifies the button changes to green

Starting URL: http://uitestingplayground.com/click

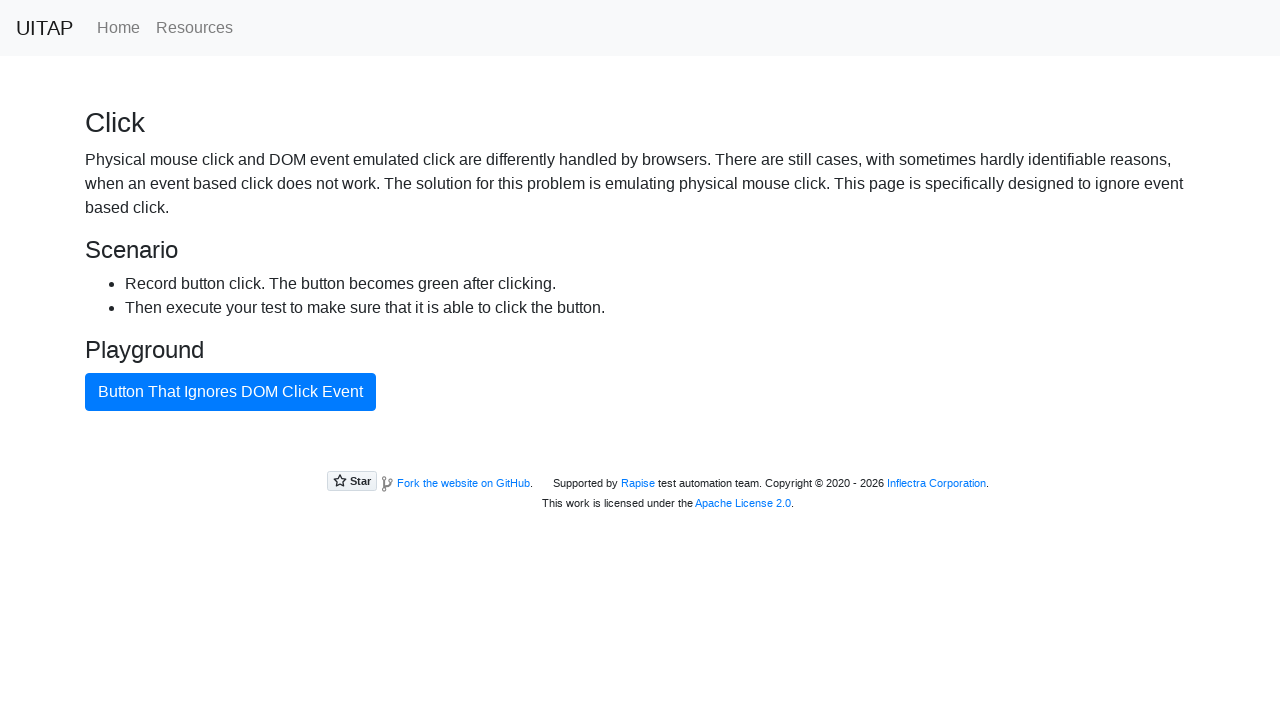

Navigated to UITestingPlayground click test page
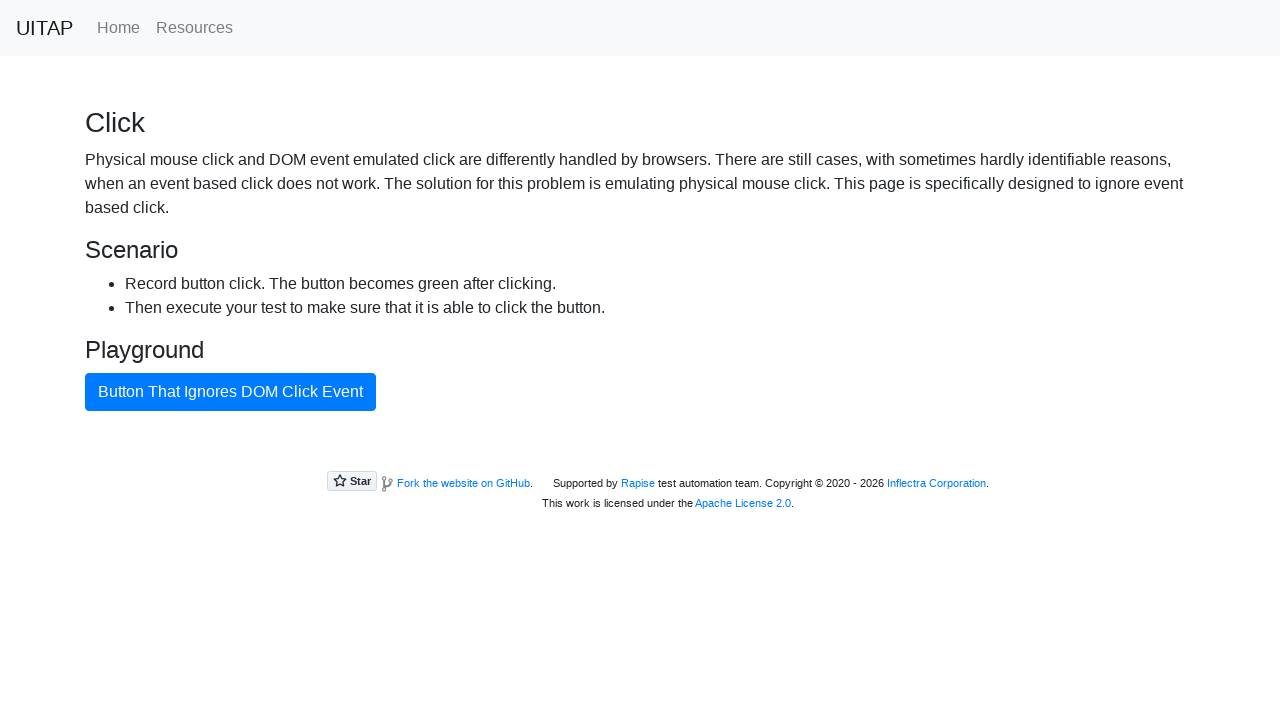

Clicked button that ignores DOM click events using physical mouse click (force=True) at (230, 392) on button#badButton
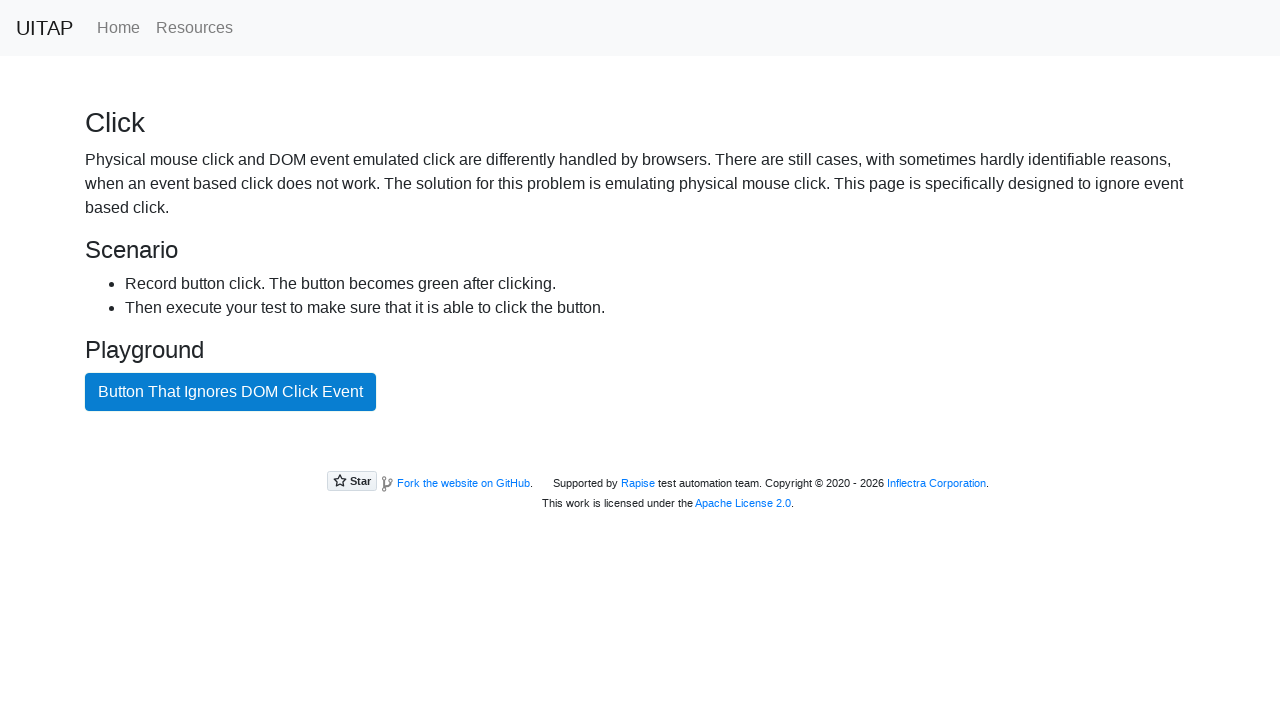

Button changed to green (btn-success class applied)
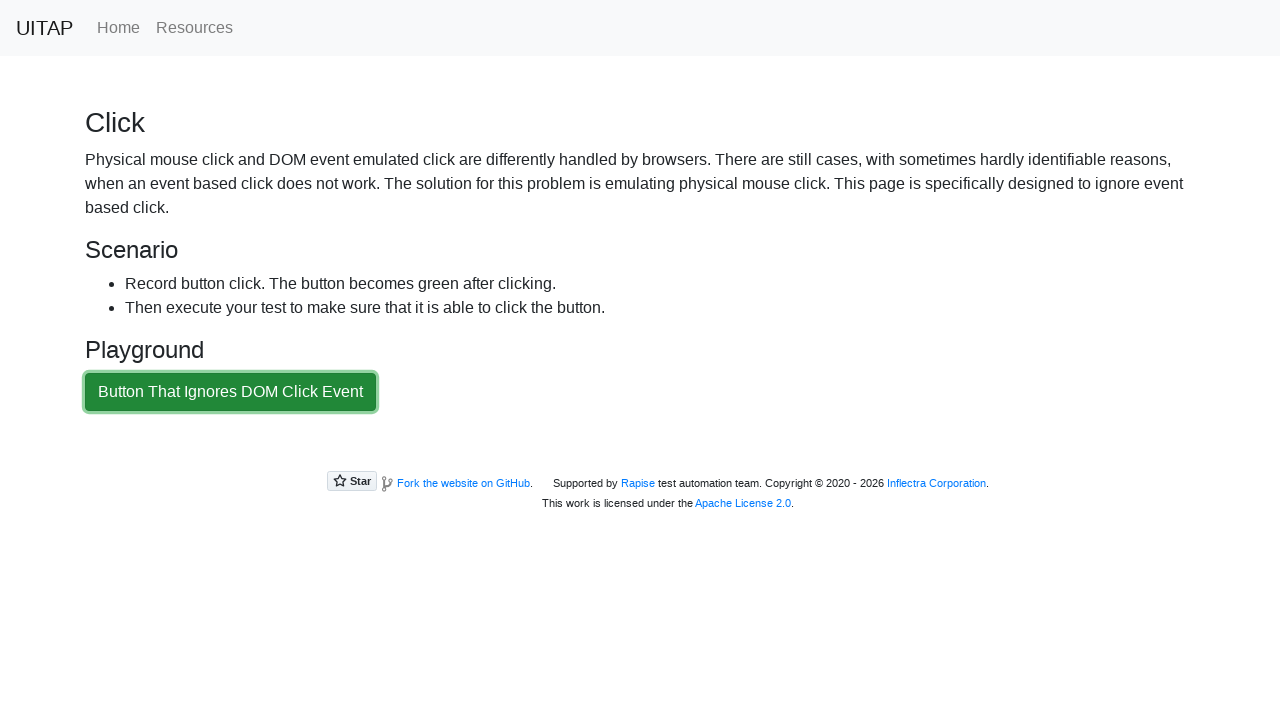

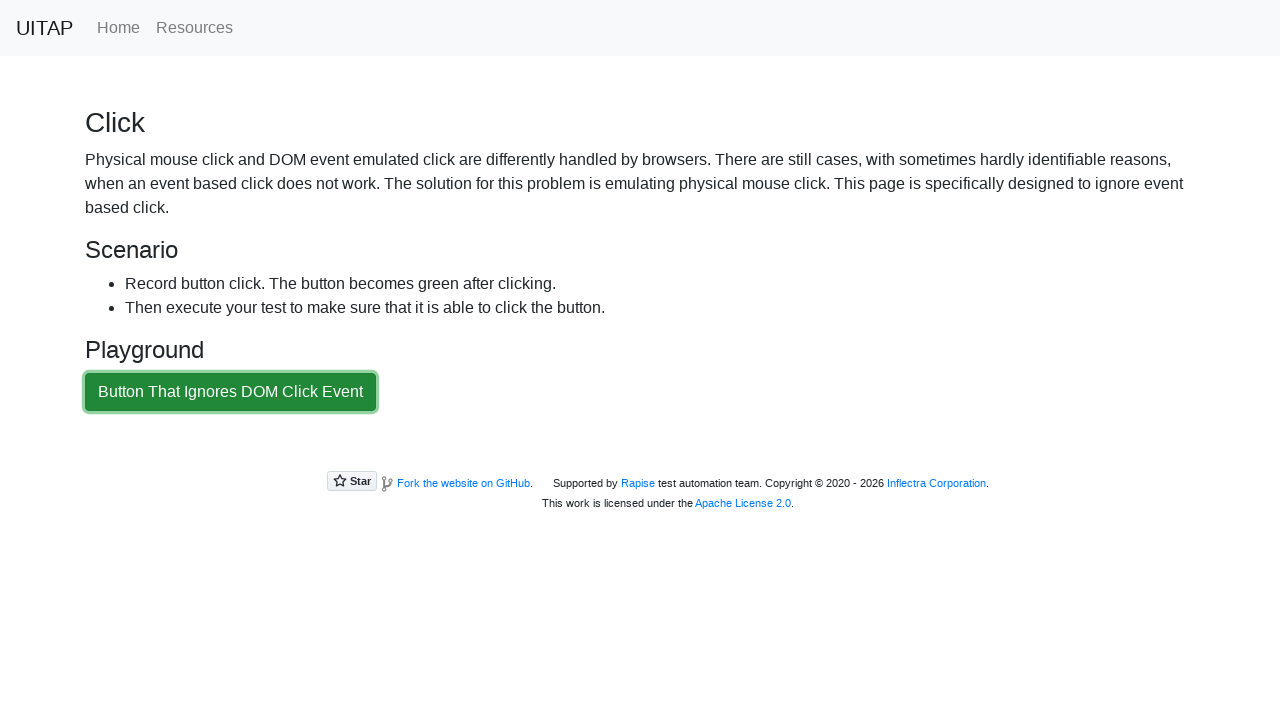